Tests a basic web form by entering text into a text box and clicking the submit button, then verifies a message is displayed

Starting URL: https://www.selenium.dev/selenium/web/web-form.html

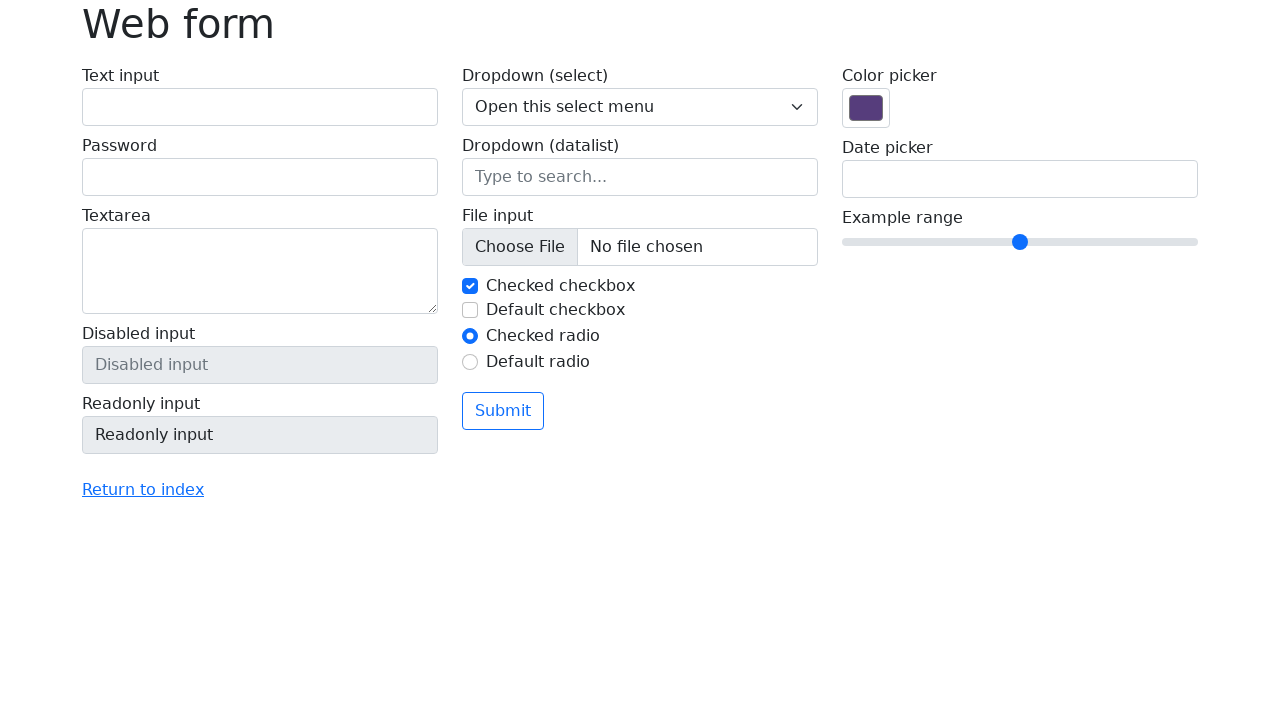

Filled text box with 'Selenium' on input[name='my-text']
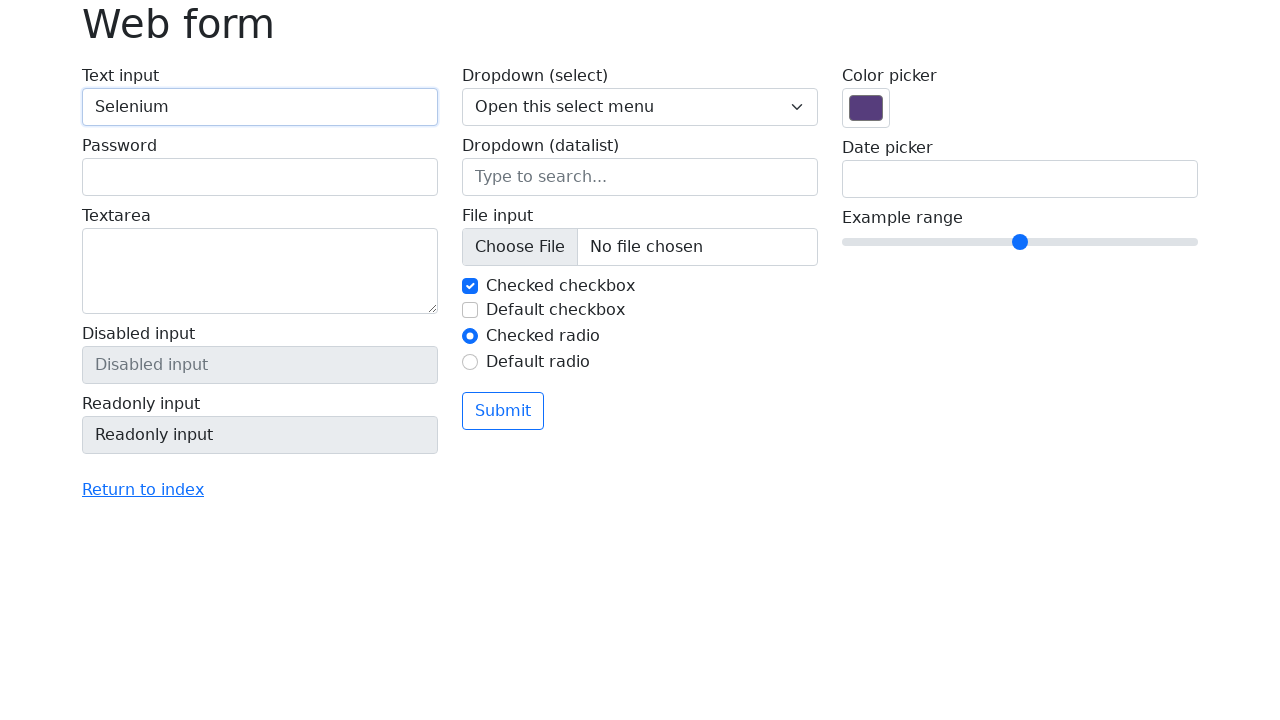

Clicked submit button at (503, 411) on button
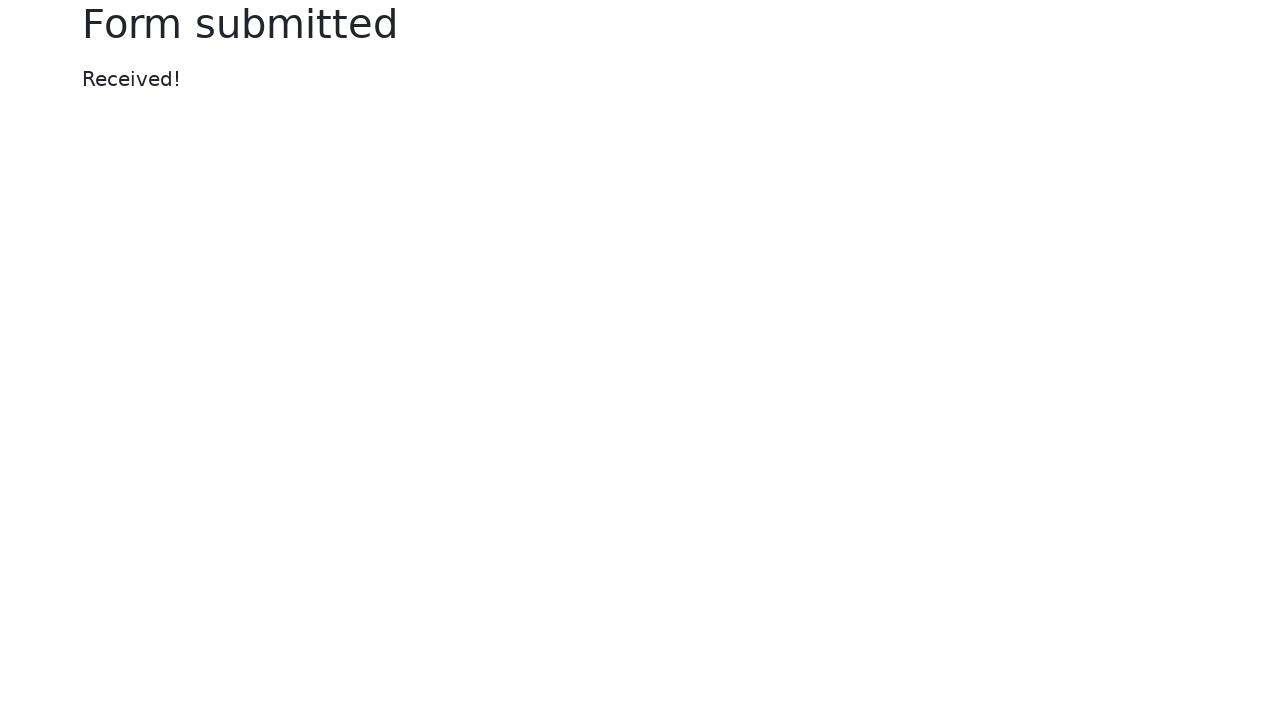

Form submission message appeared
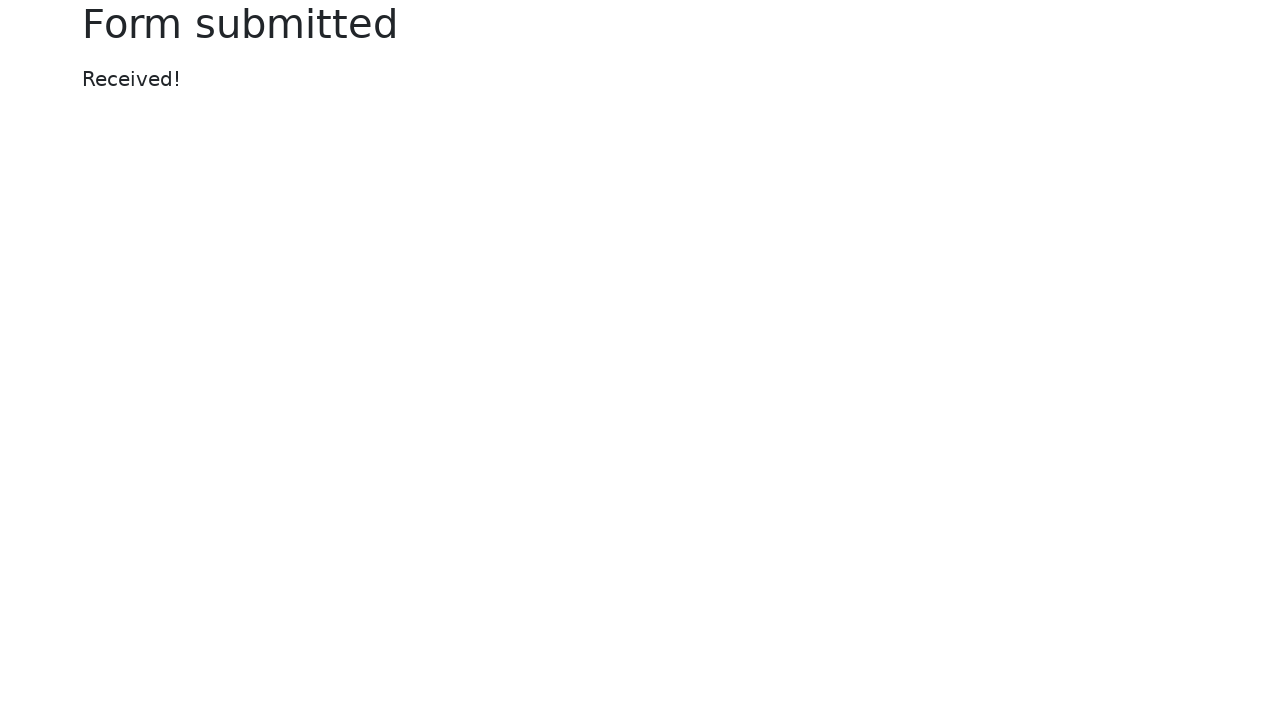

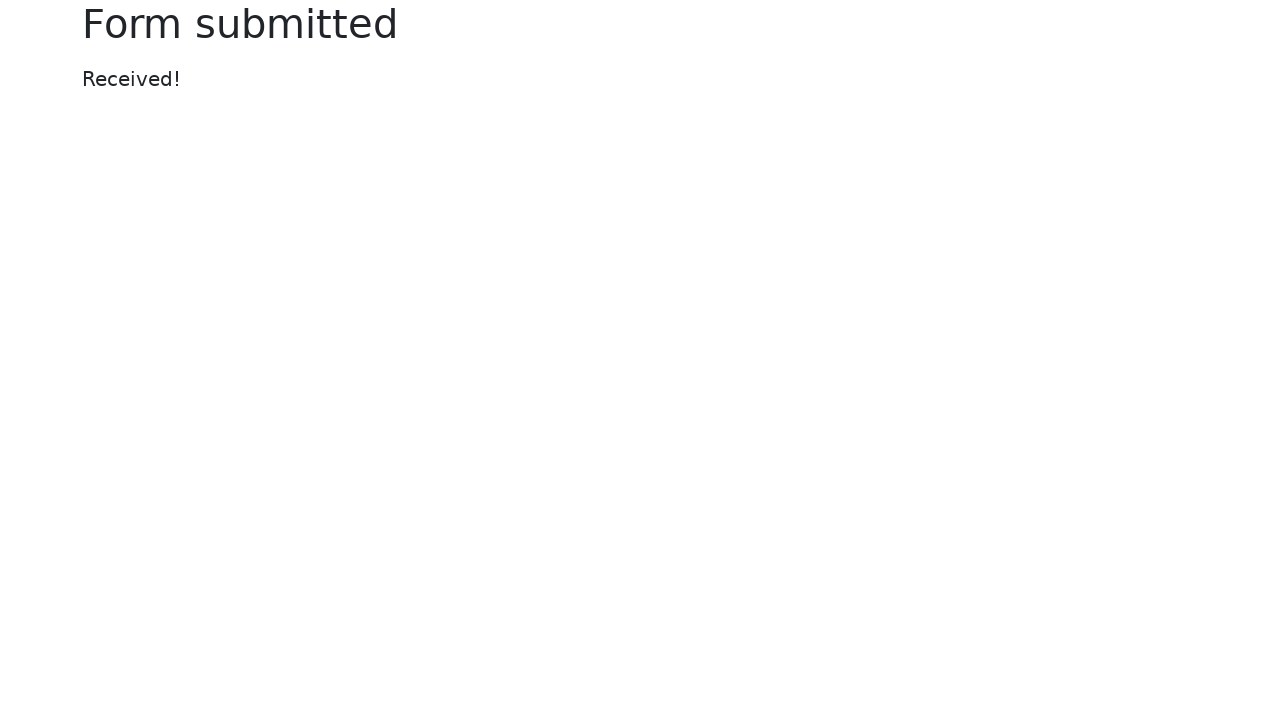